Tests iframe handling by navigating to a frames page, clicking on the iFrame link, switching to the iframe context, and verifying the placeholder text content inside the iframe.

Starting URL: https://the-internet.herokuapp.com/frames

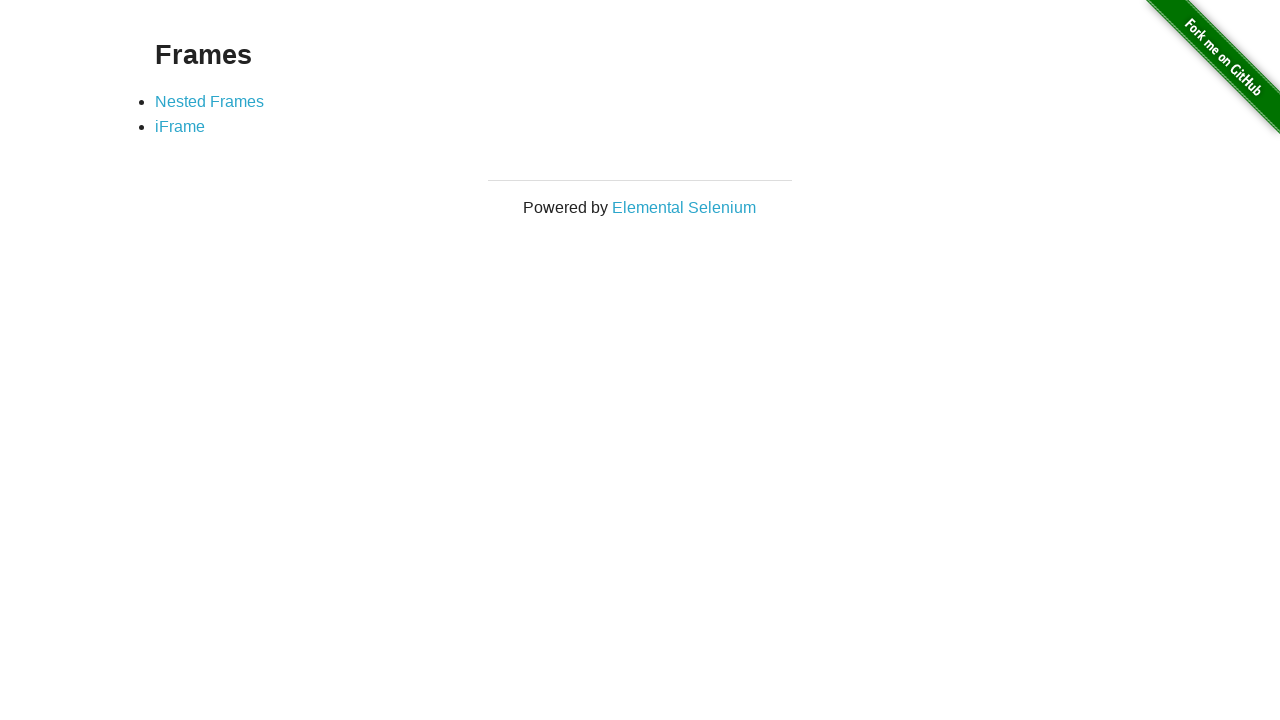

Clicked on the iFrame link (second list item) at (180, 127) on xpath=//*[@id='content']/div/ul/li[2]/a
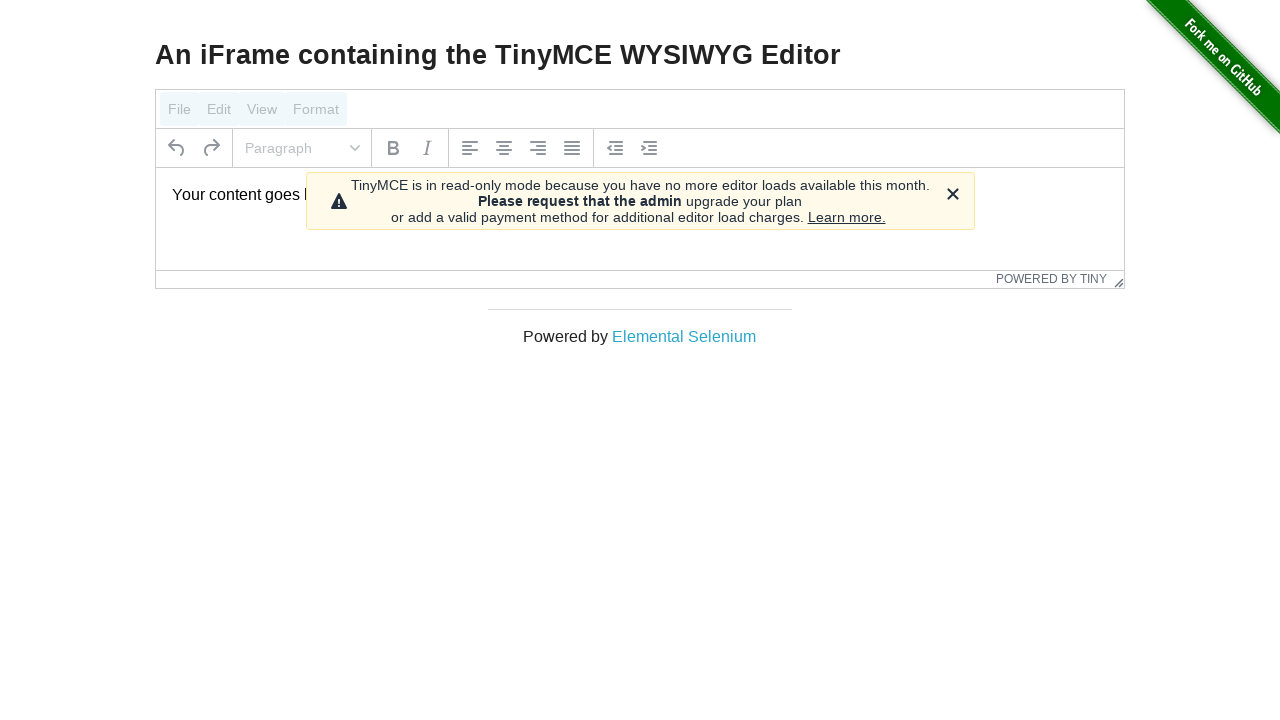

Located iframe with id 'mce_0_ifr'
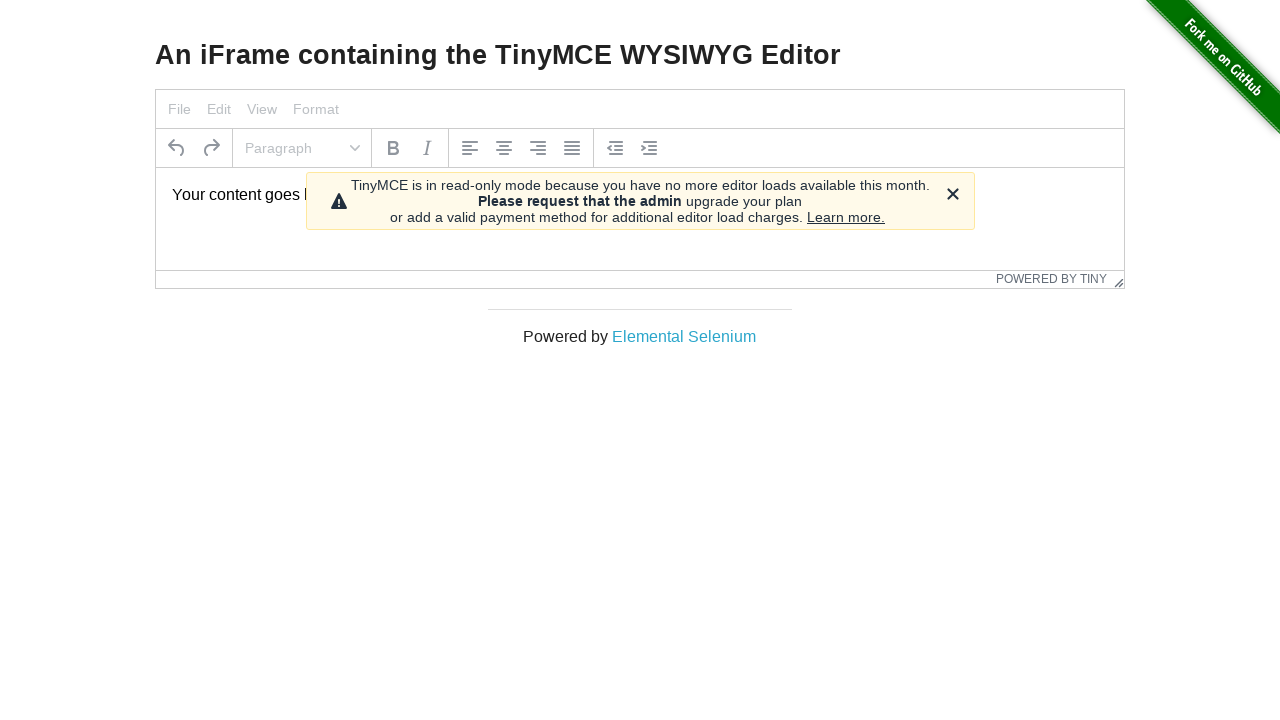

Located placeholder element inside iframe
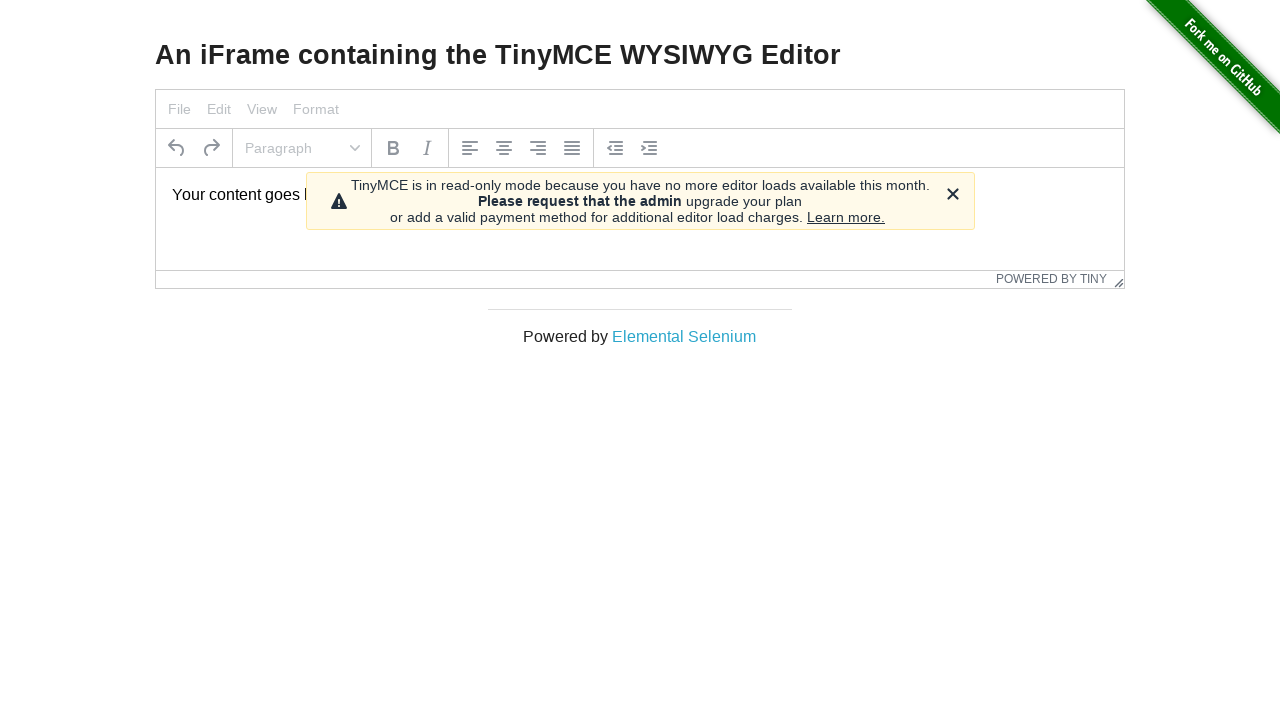

Waited for placeholder element to be visible
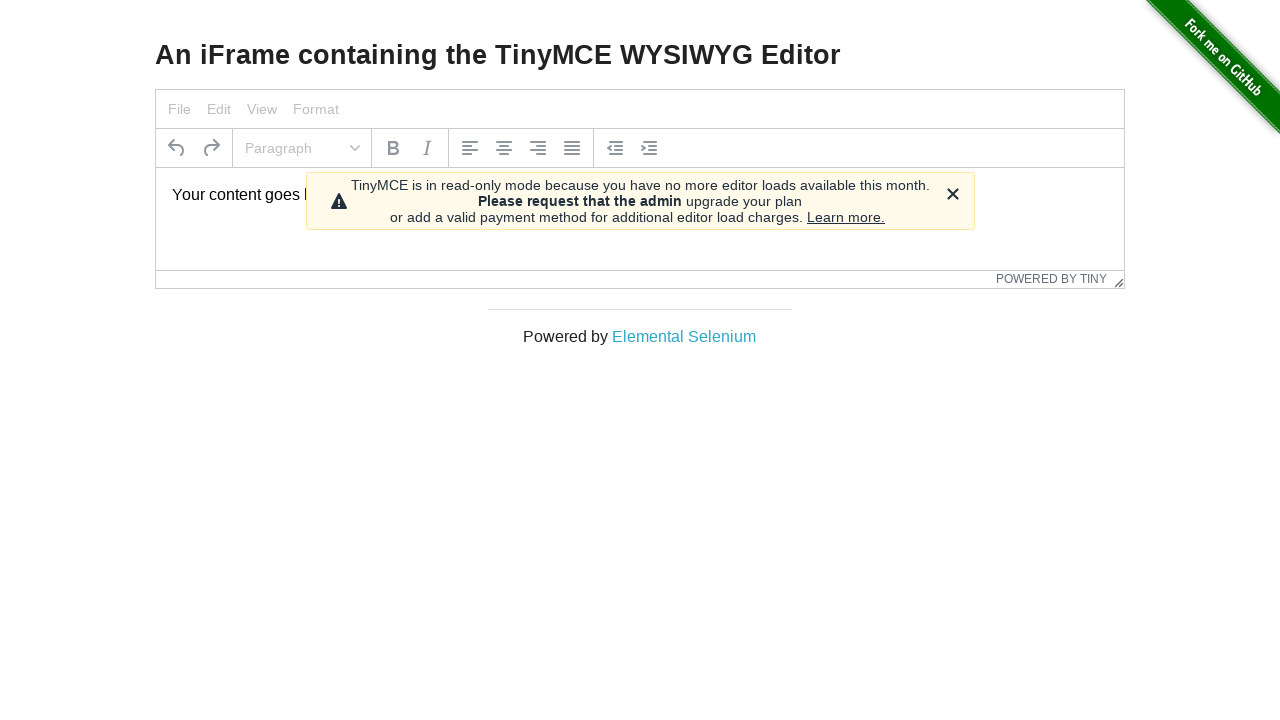

Verified placeholder text content is 'Your content goes here.'
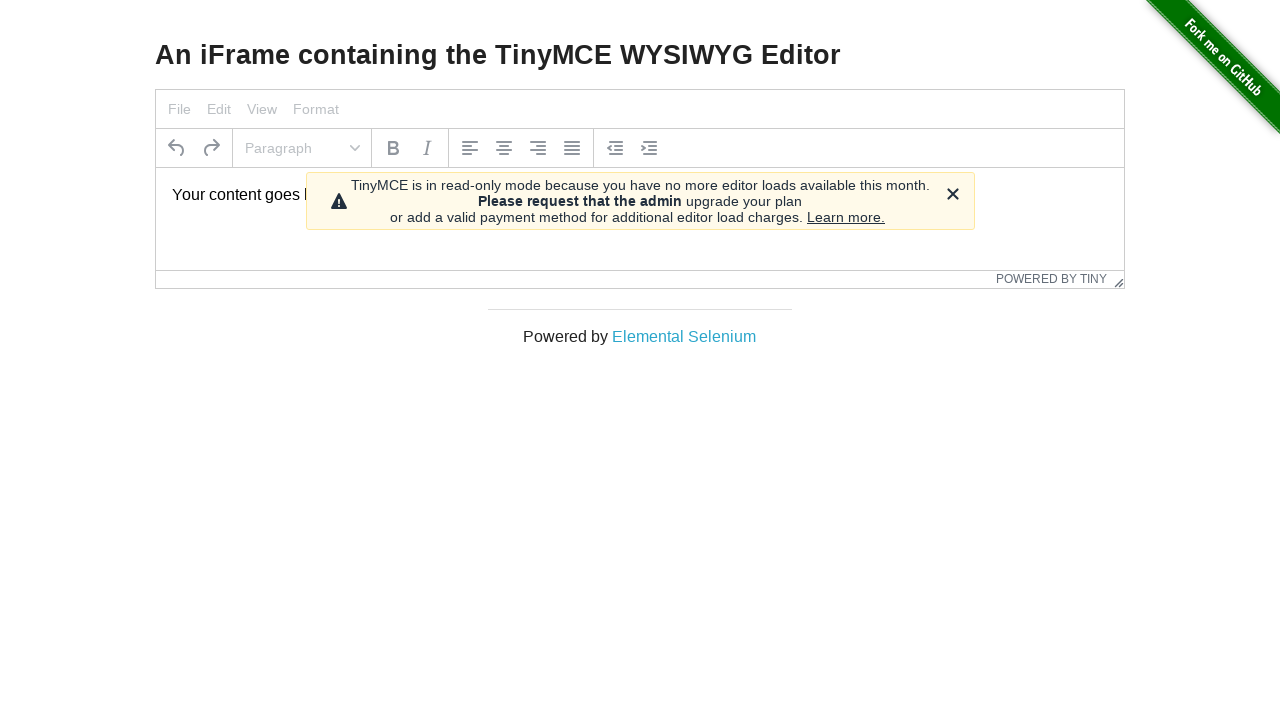

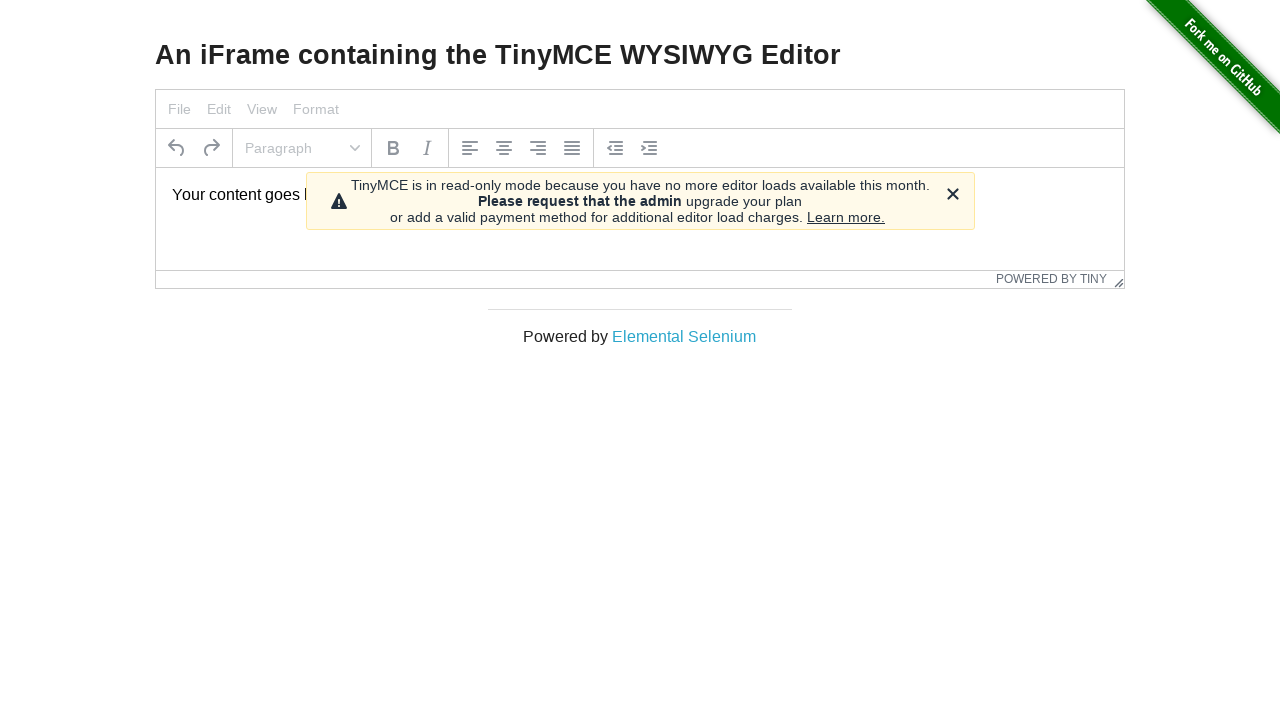